Opens the Webmotors homepage and maximizes the browser window

Starting URL: https://www.webmotors.com.br/

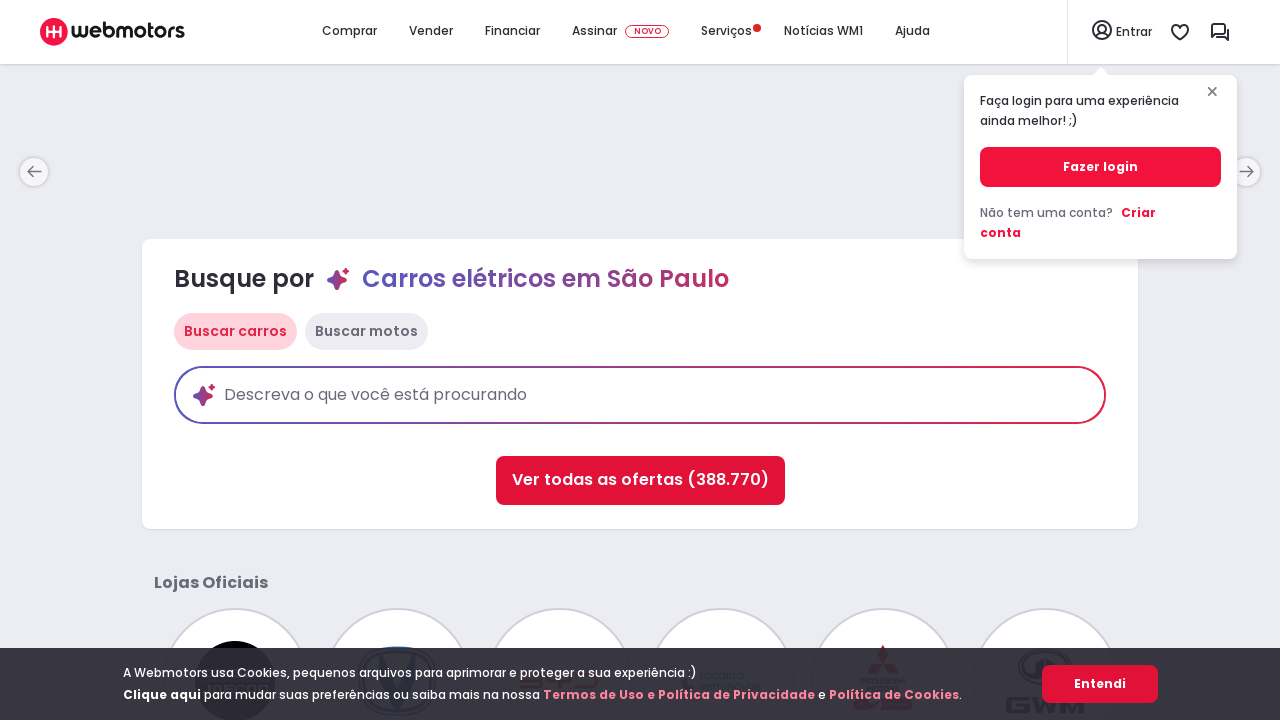

Waited for page DOM content to fully load
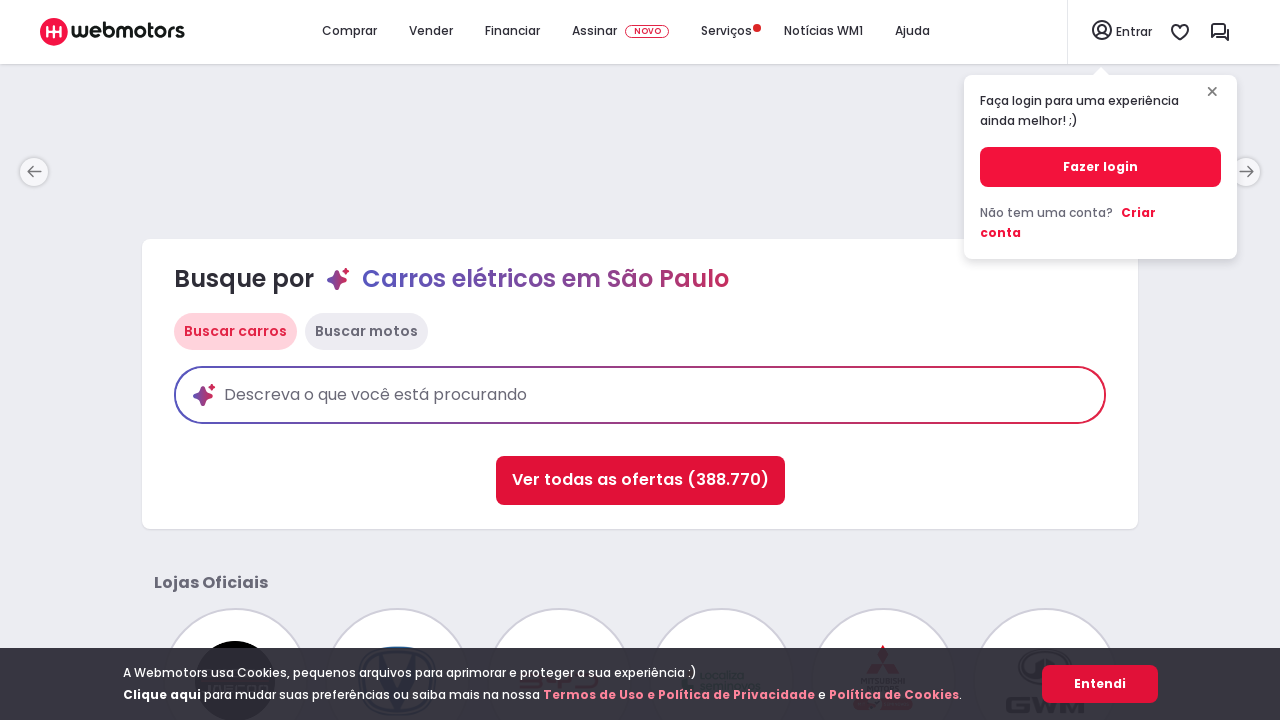

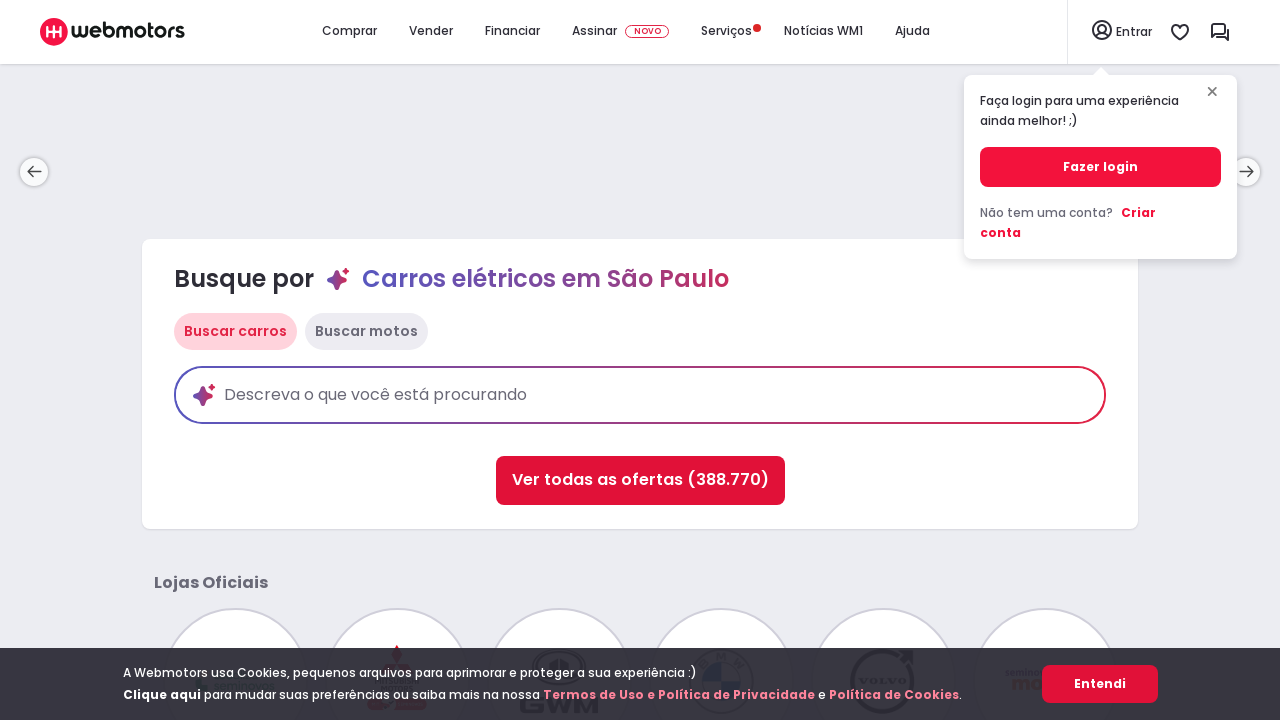